Tests radio button selection on a Google Docs form by clicking the "Cần Thơ" option and verifying its selected state changes.

Starting URL: https://docs.google.com/forms/d/e/1FAIpQLSfiypnd69zhuDkjKgqvpID9kwO29UCzeCVrGGtbNPZXQok0jA/viewform

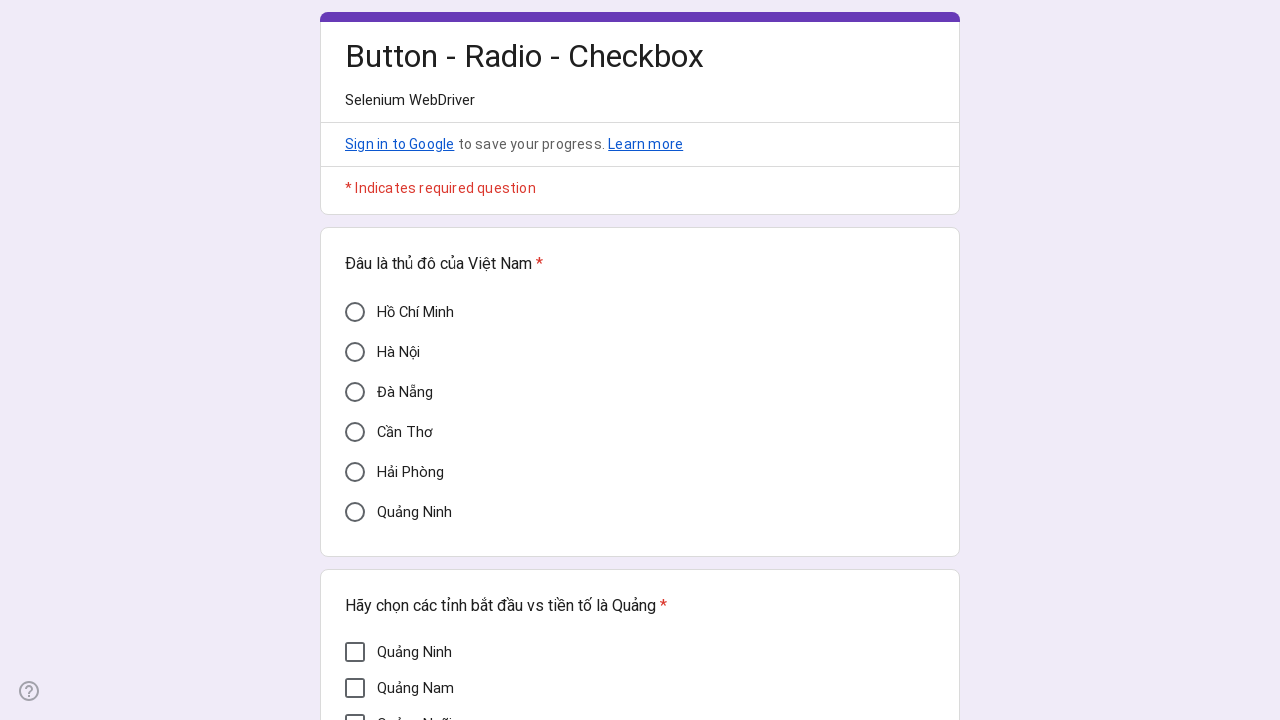

Verified 'Cần Thơ' radio button is not selected initially
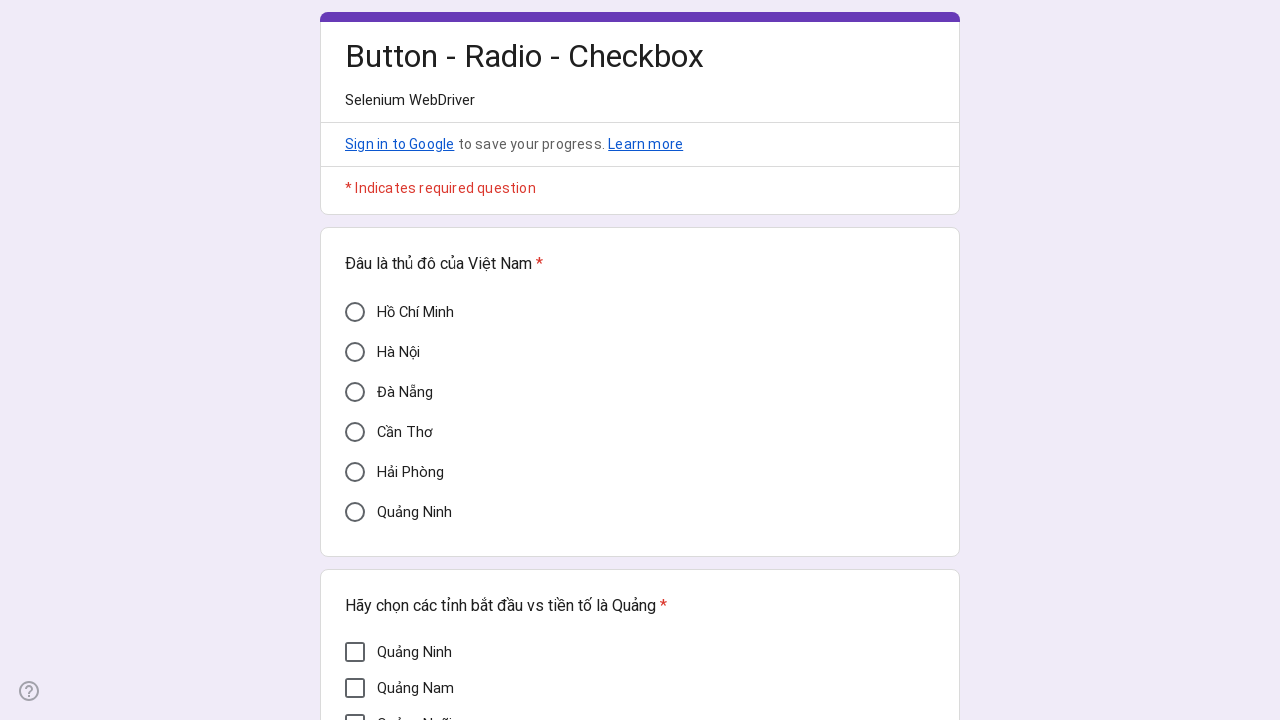

Clicked 'Cần Thơ' radio button at (355, 432) on //div[@aria-label='Cần Thơ']
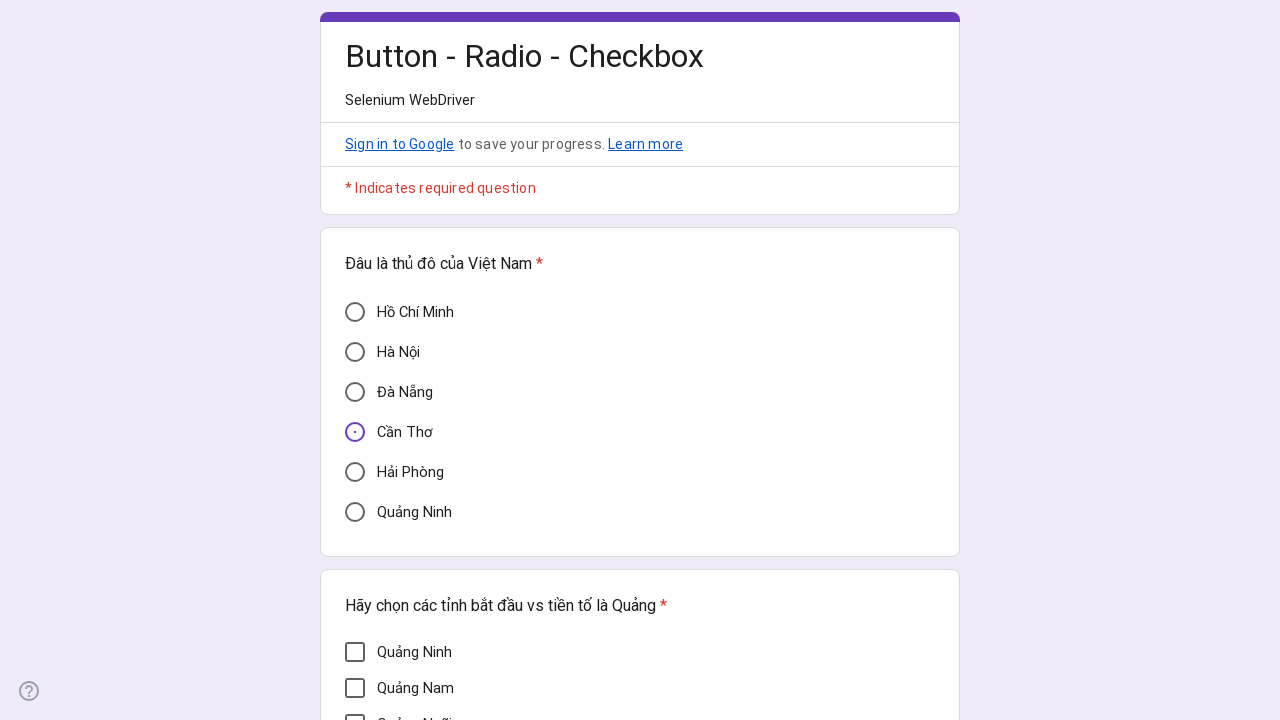

Waited for 'Cần Thơ' radio button to be selected
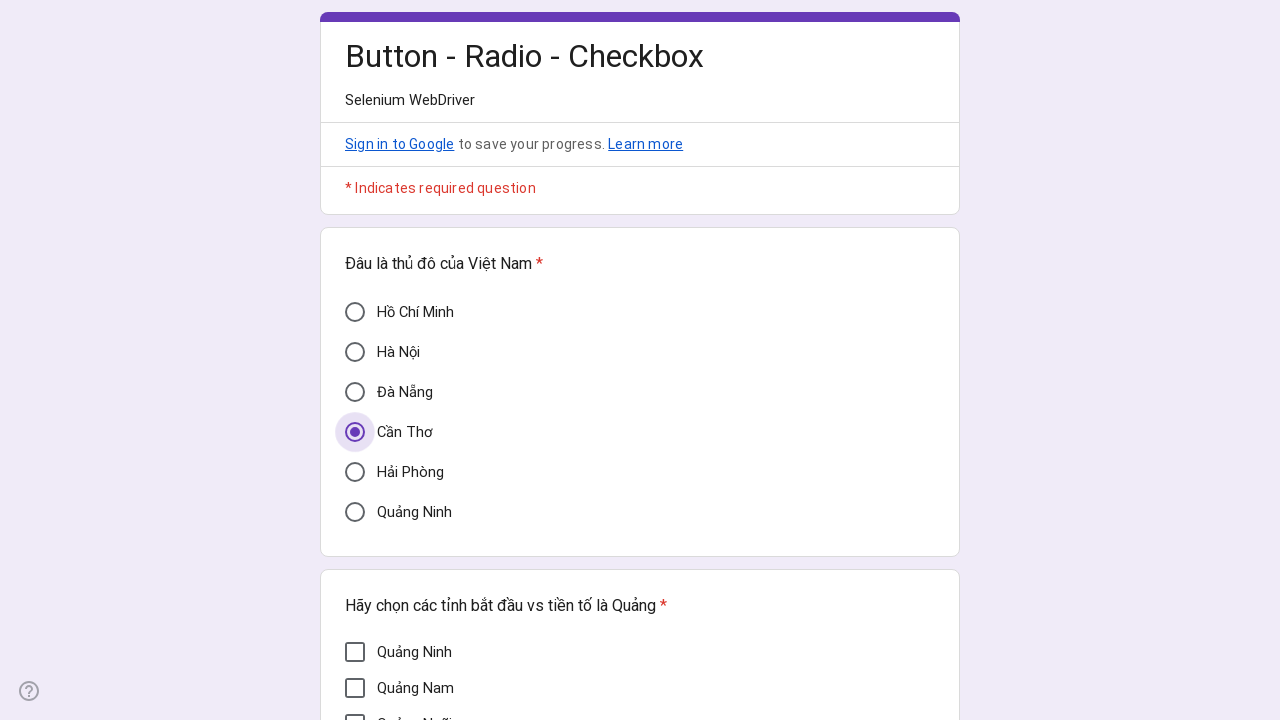

Verified 'Cần Thơ' radio button is now selected and visible
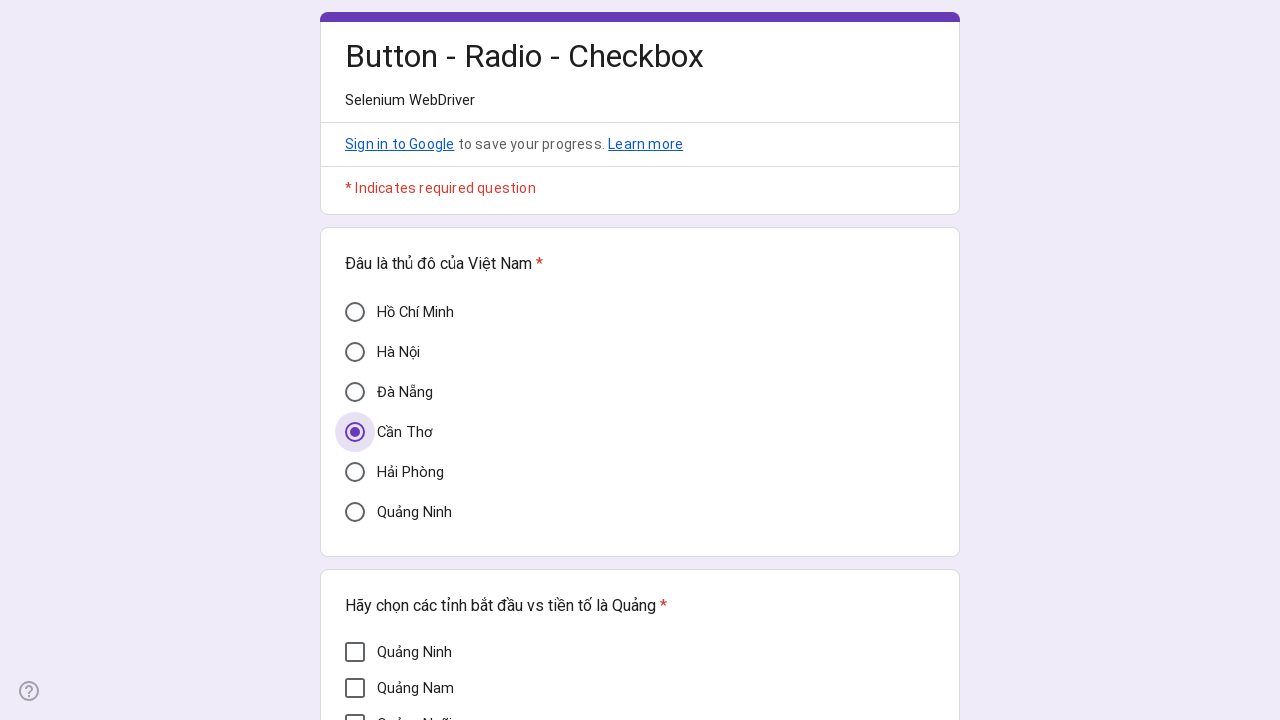

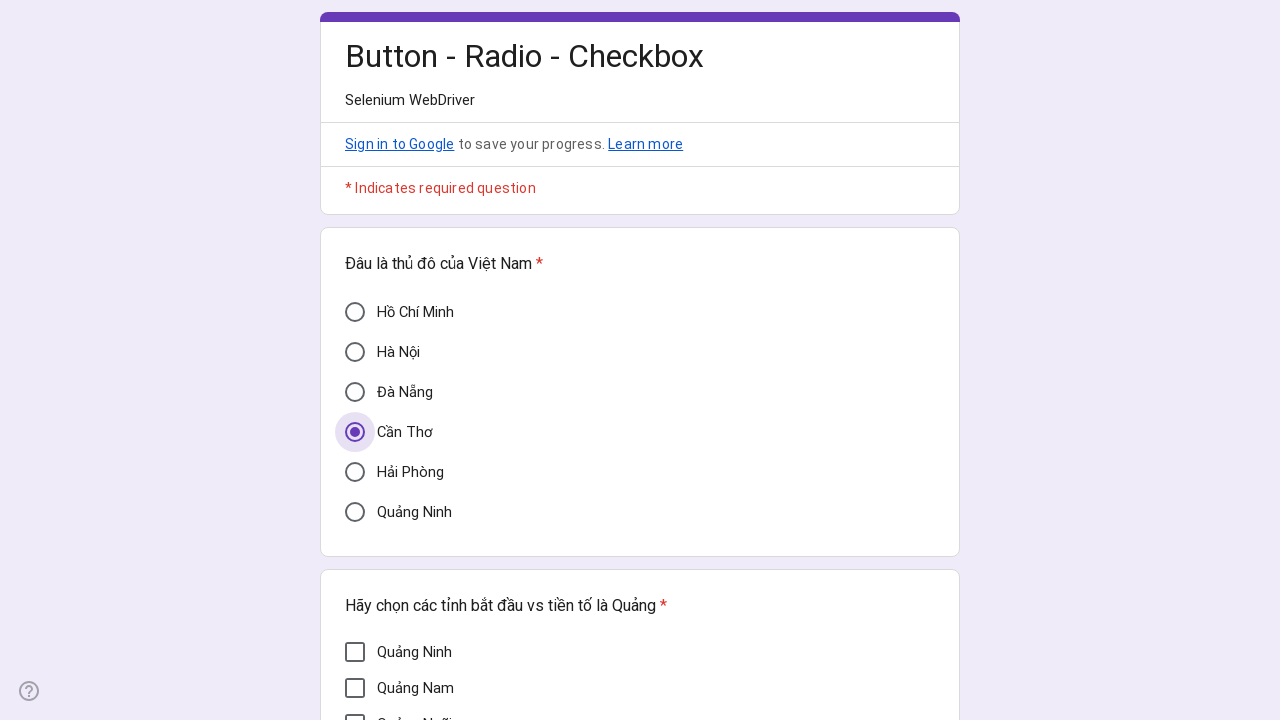